Tests clearing the complete state of all items by checking and then unchecking the toggle all checkbox

Starting URL: https://demo.playwright.dev/todomvc

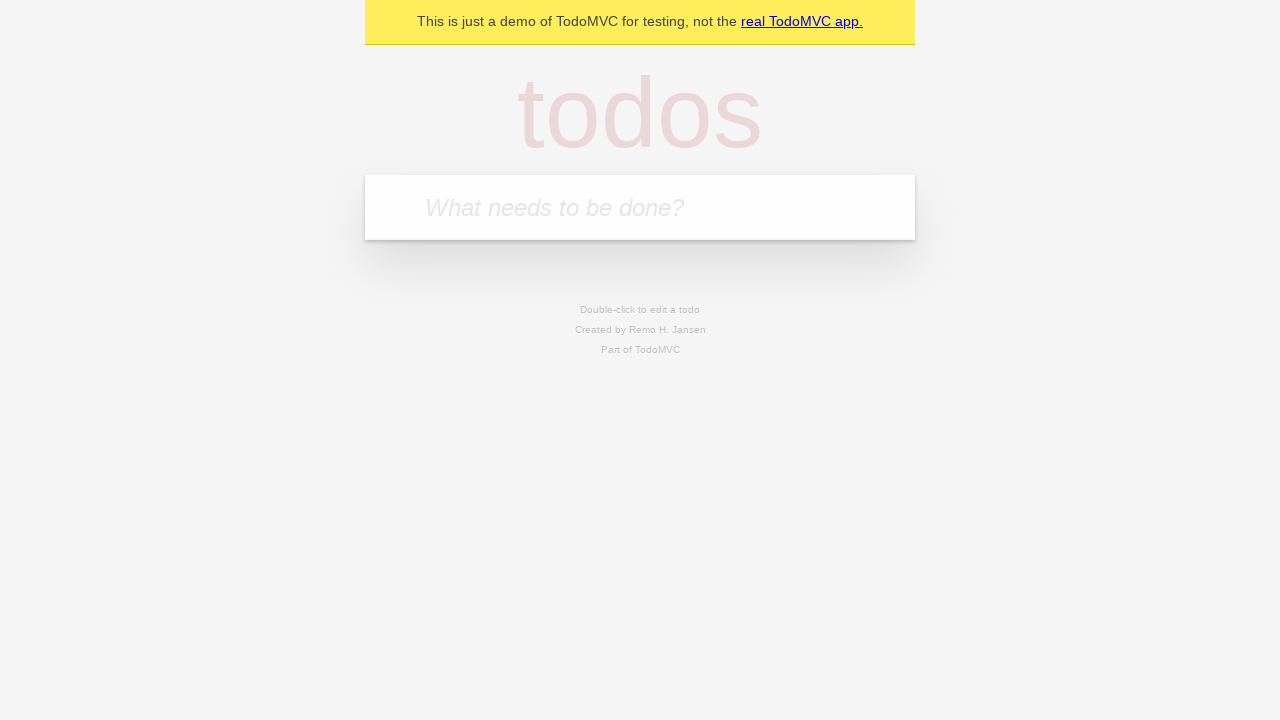

Filled todo input with 'buy some cheese' on internal:attr=[placeholder="What needs to be done?"i]
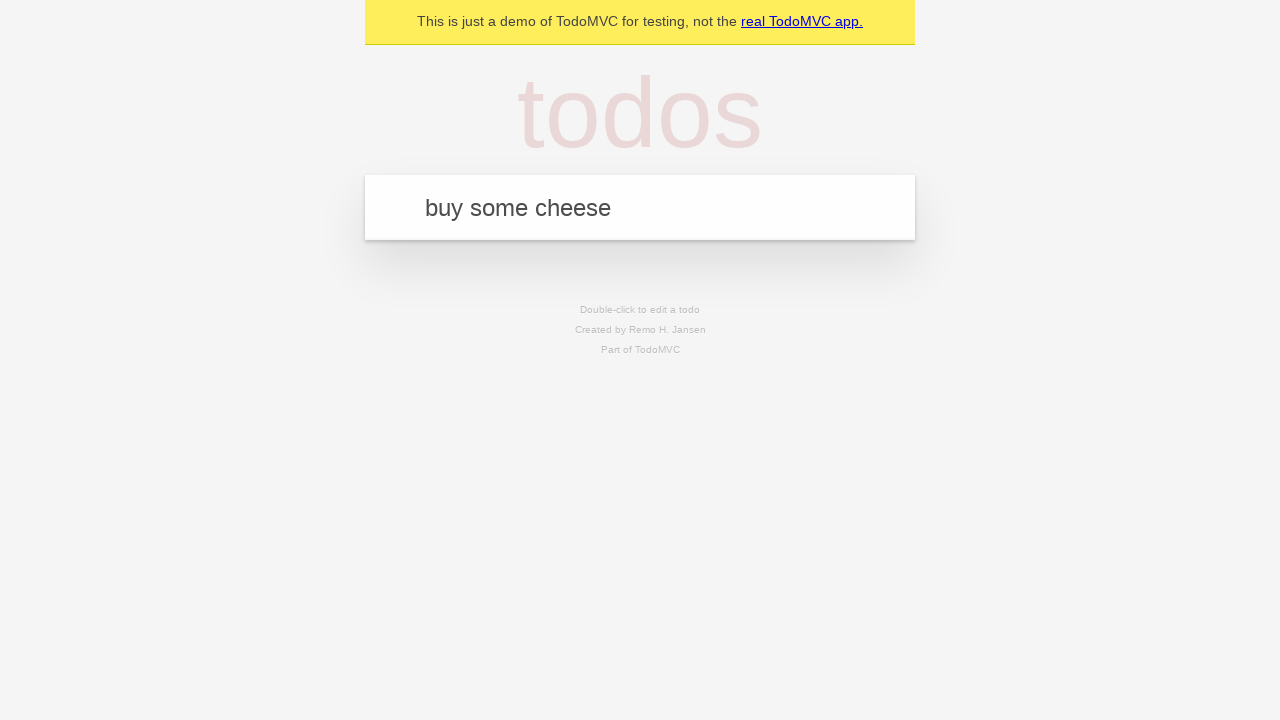

Pressed Enter to add first todo item on internal:attr=[placeholder="What needs to be done?"i]
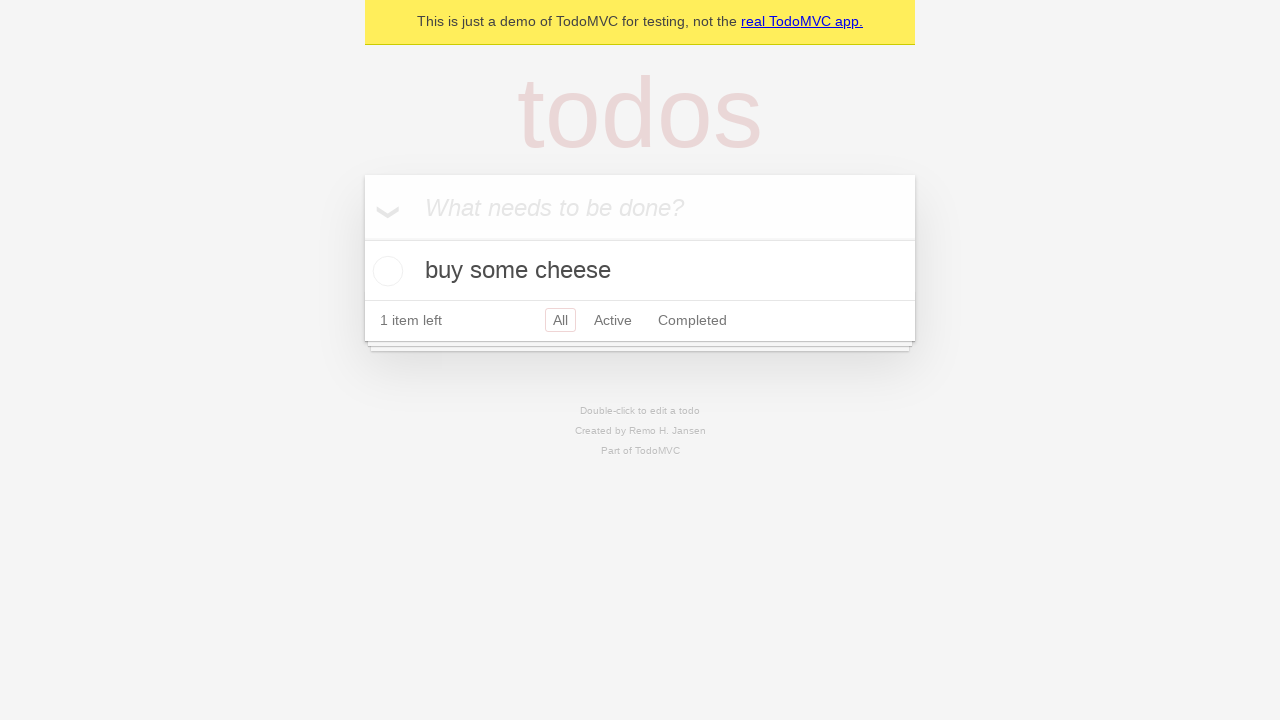

Filled todo input with 'feed the cat' on internal:attr=[placeholder="What needs to be done?"i]
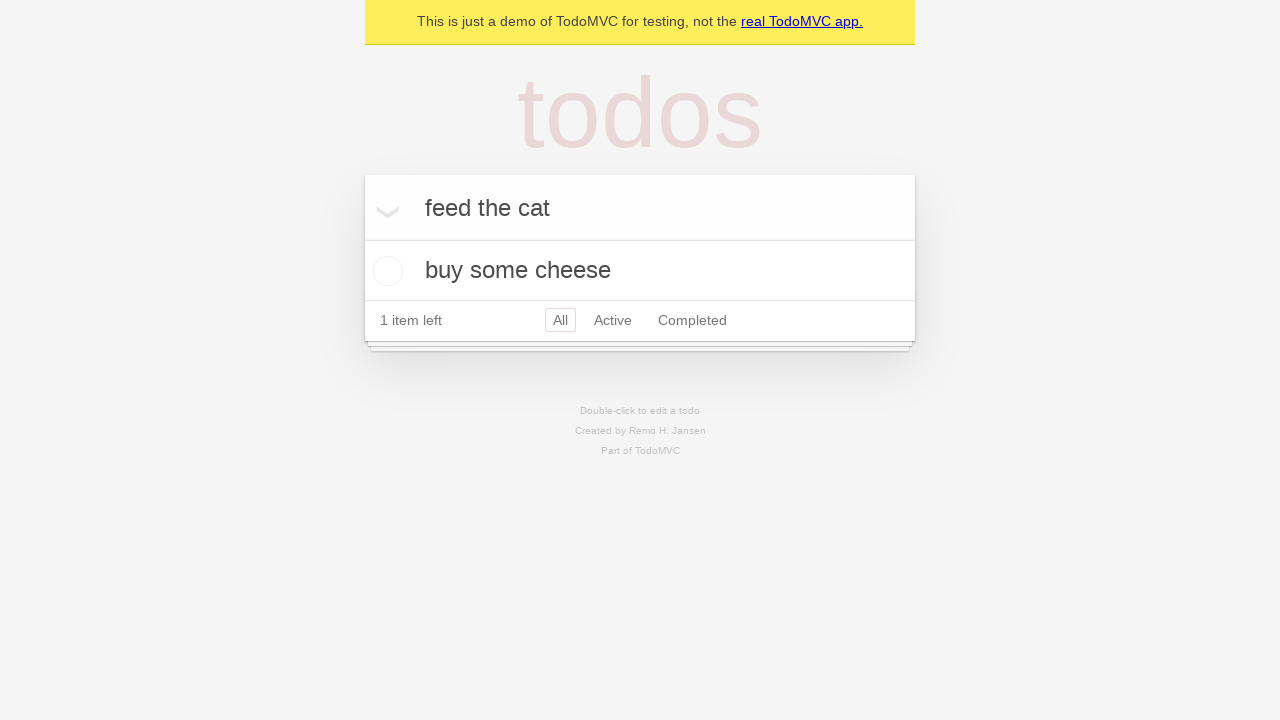

Pressed Enter to add second todo item on internal:attr=[placeholder="What needs to be done?"i]
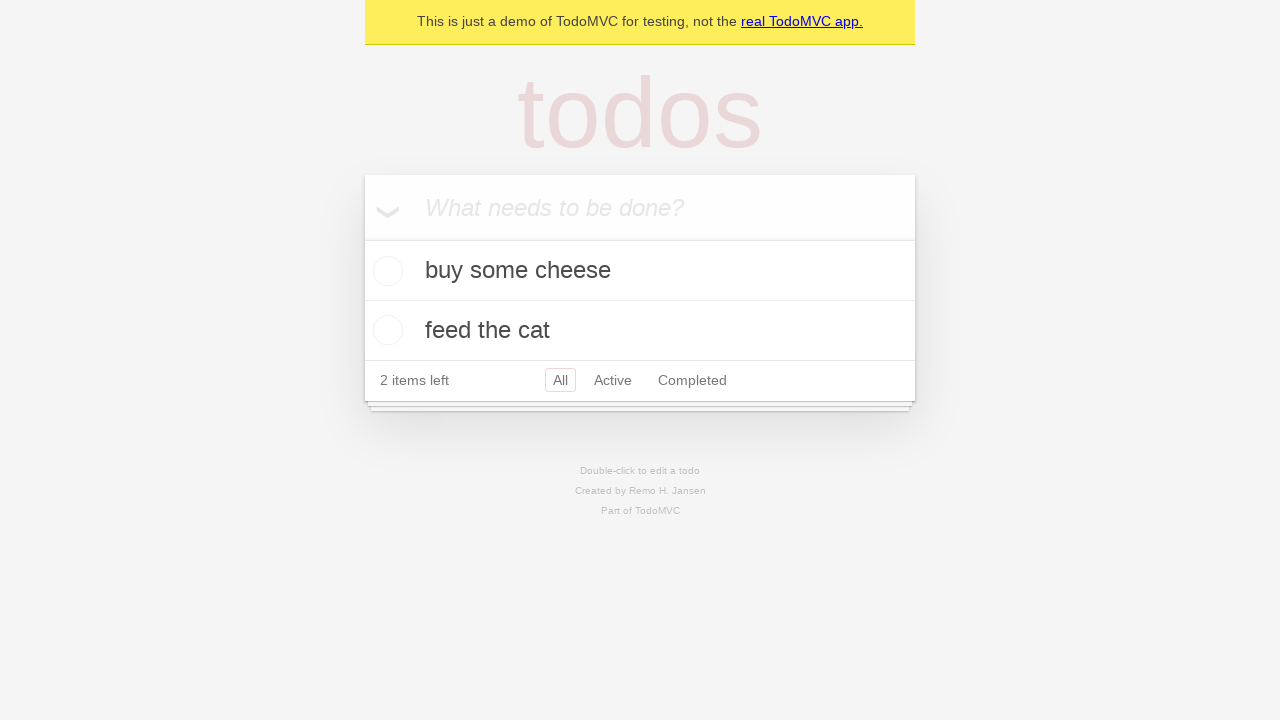

Filled todo input with 'book a doctors appointment' on internal:attr=[placeholder="What needs to be done?"i]
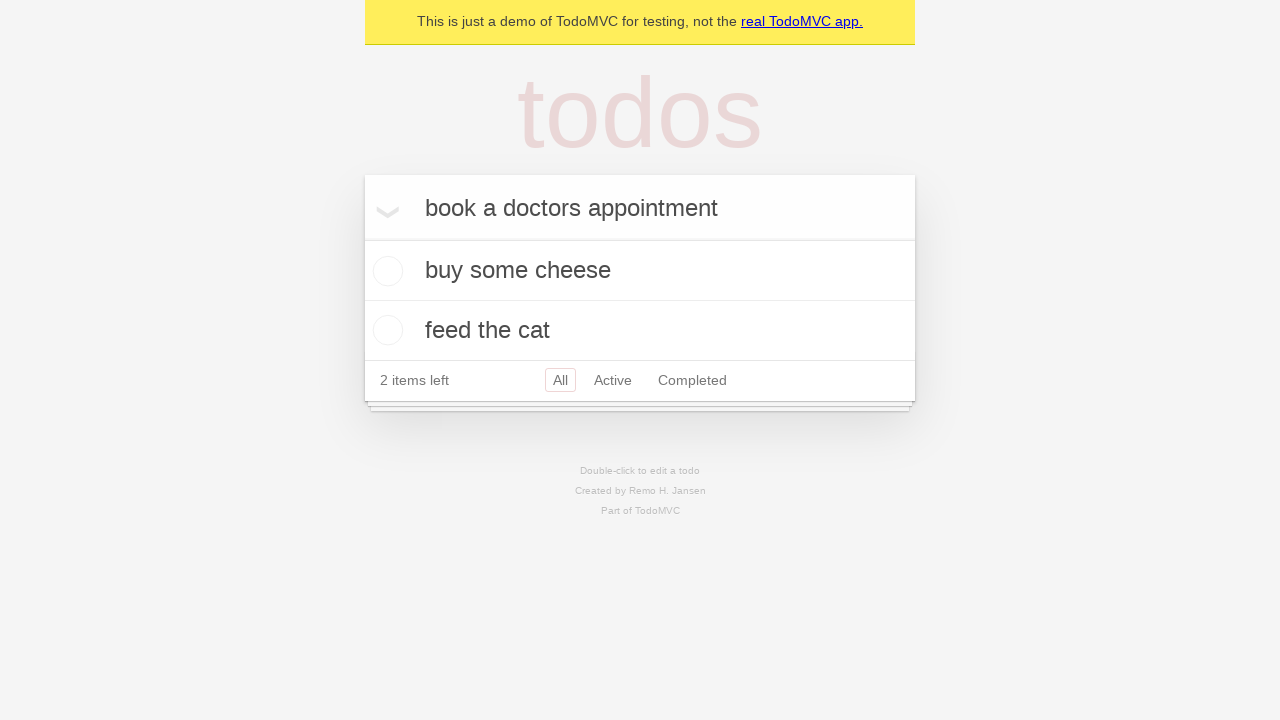

Pressed Enter to add third todo item on internal:attr=[placeholder="What needs to be done?"i]
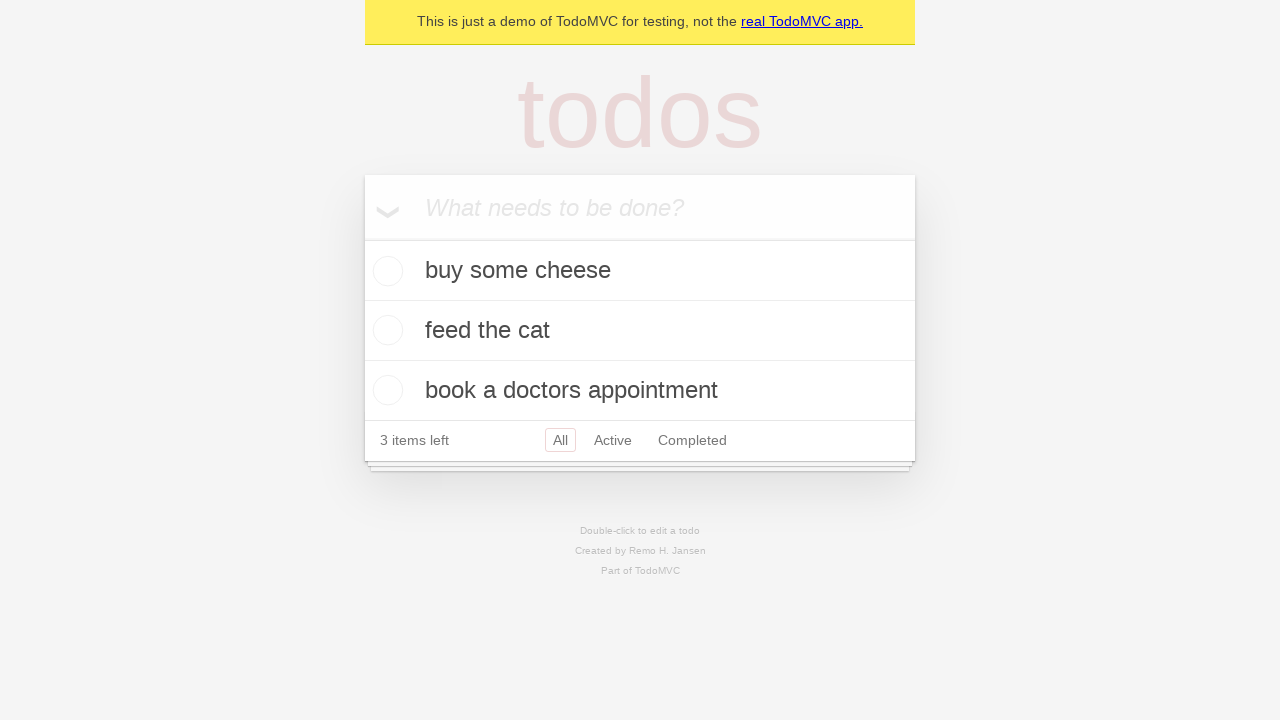

Checked 'Mark all as complete' toggle to complete all items at (362, 238) on internal:label="Mark all as complete"i
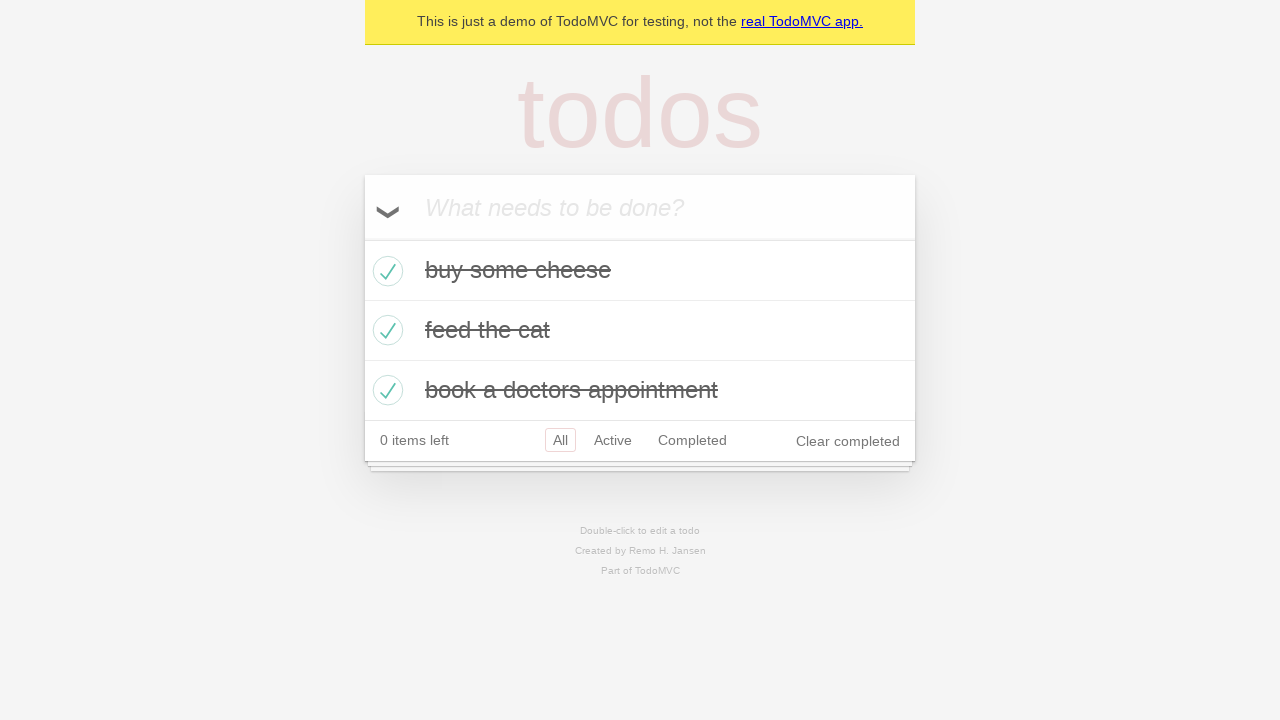

Unchecked 'Mark all as complete' toggle to clear completion state of all items at (362, 238) on internal:label="Mark all as complete"i
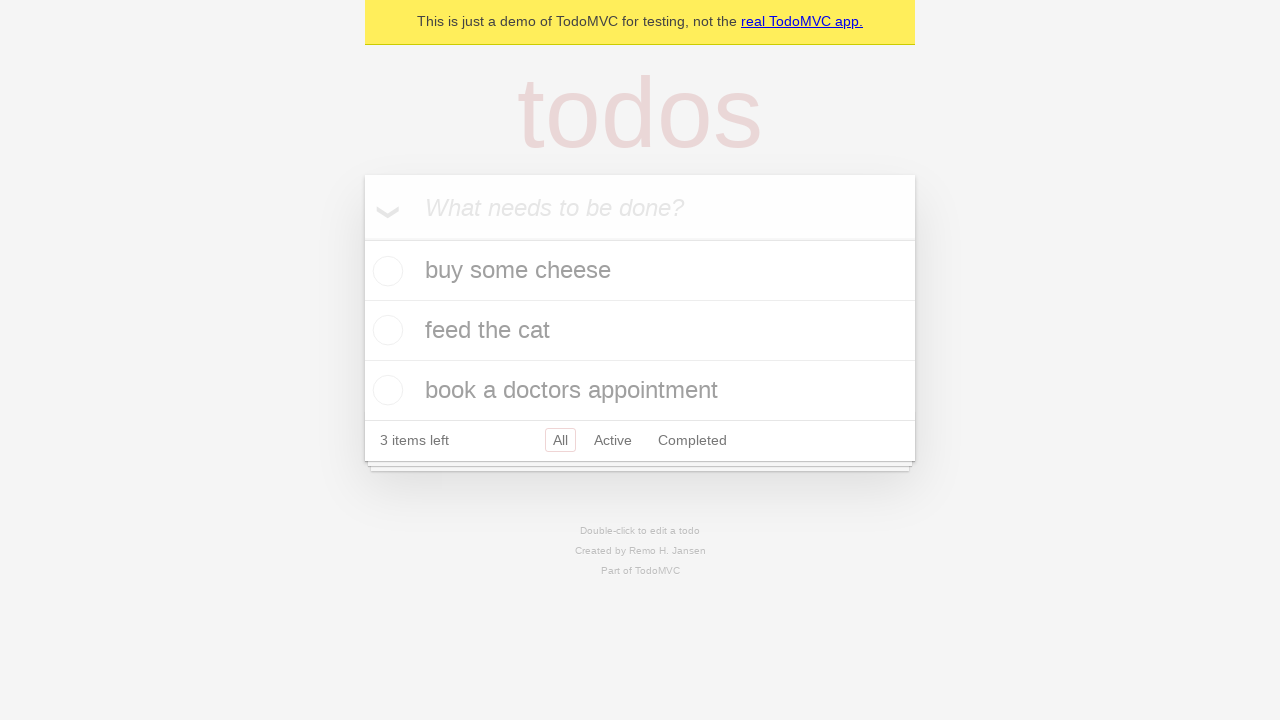

Verified all todo items are displayed and unchecked
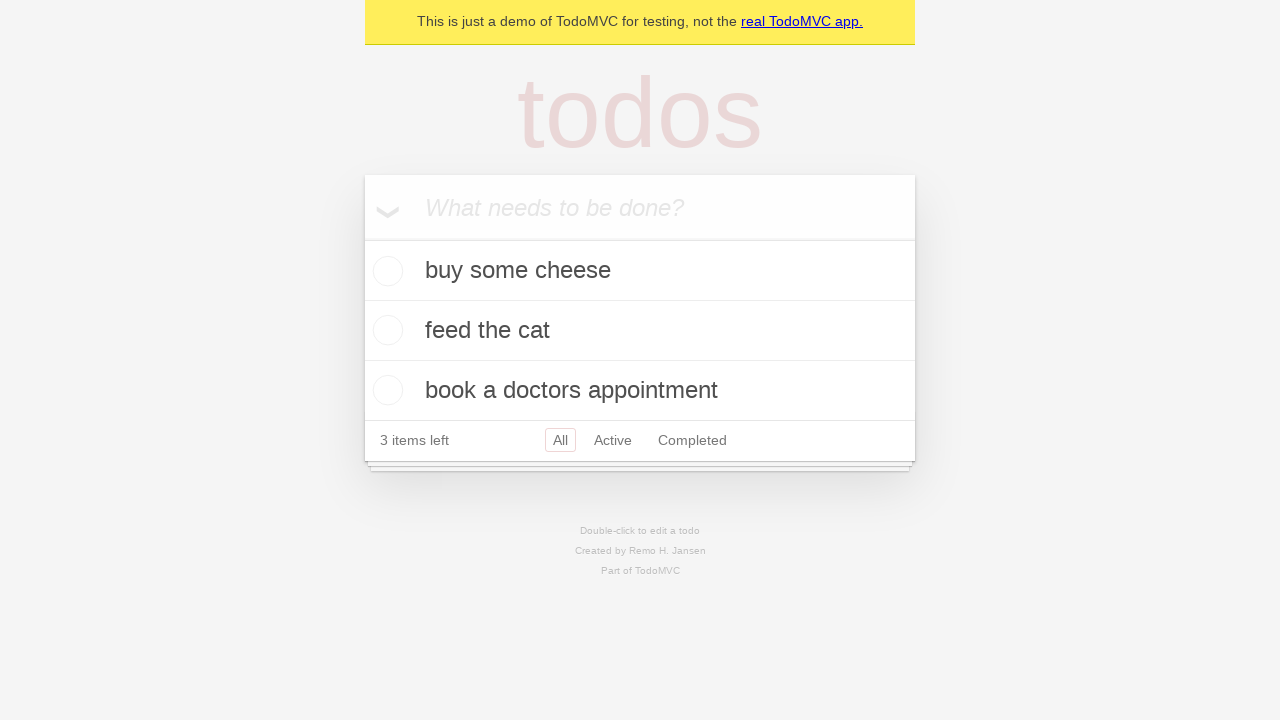

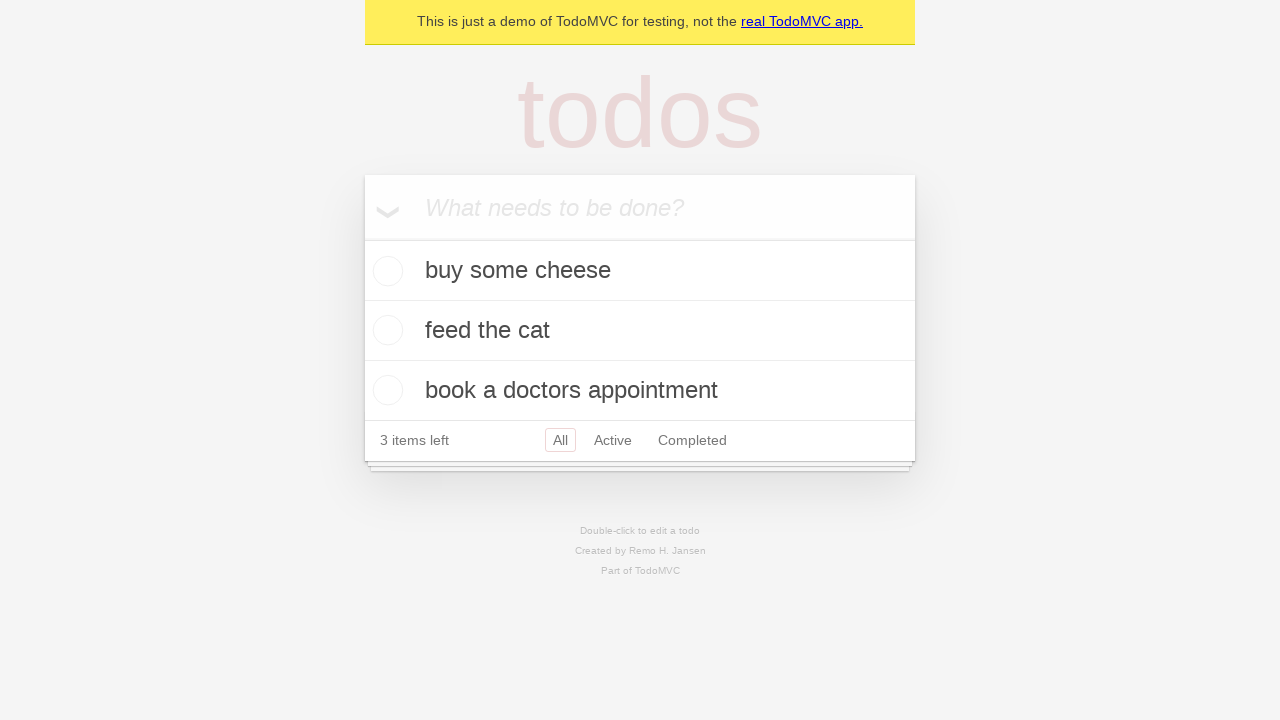